Tests form submission by filling various input fields with user data and verifying field validation colors after submission

Starting URL: https://bonigarcia.dev/selenium-webdriver-java/data-types.html

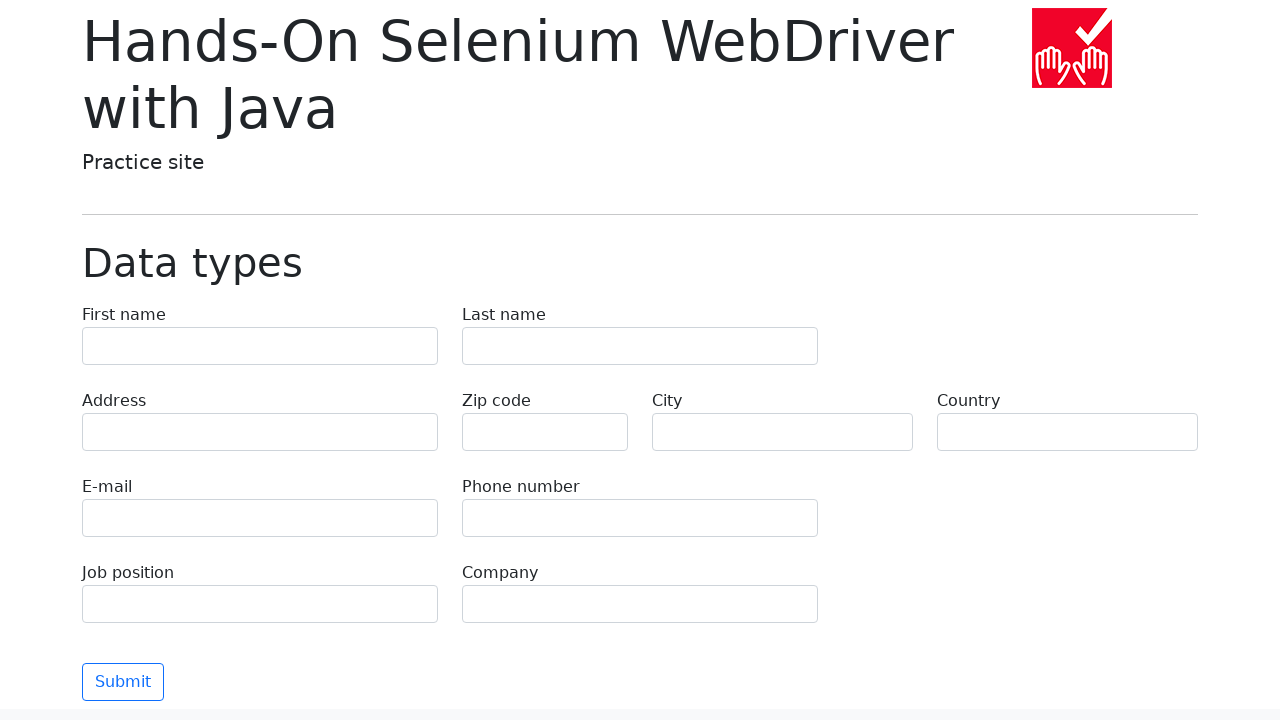

Filled first name field with 'Иван' on input[name='first-name']
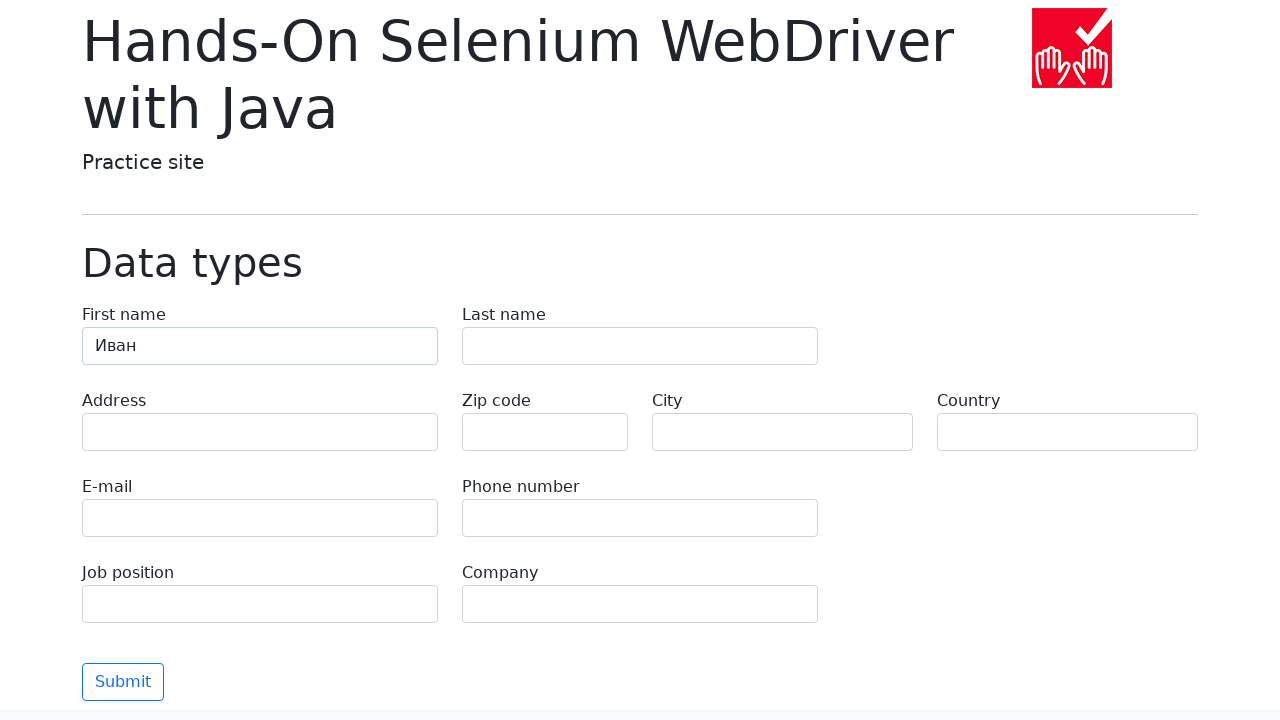

Filled last name field with 'Петров' on input[name='last-name']
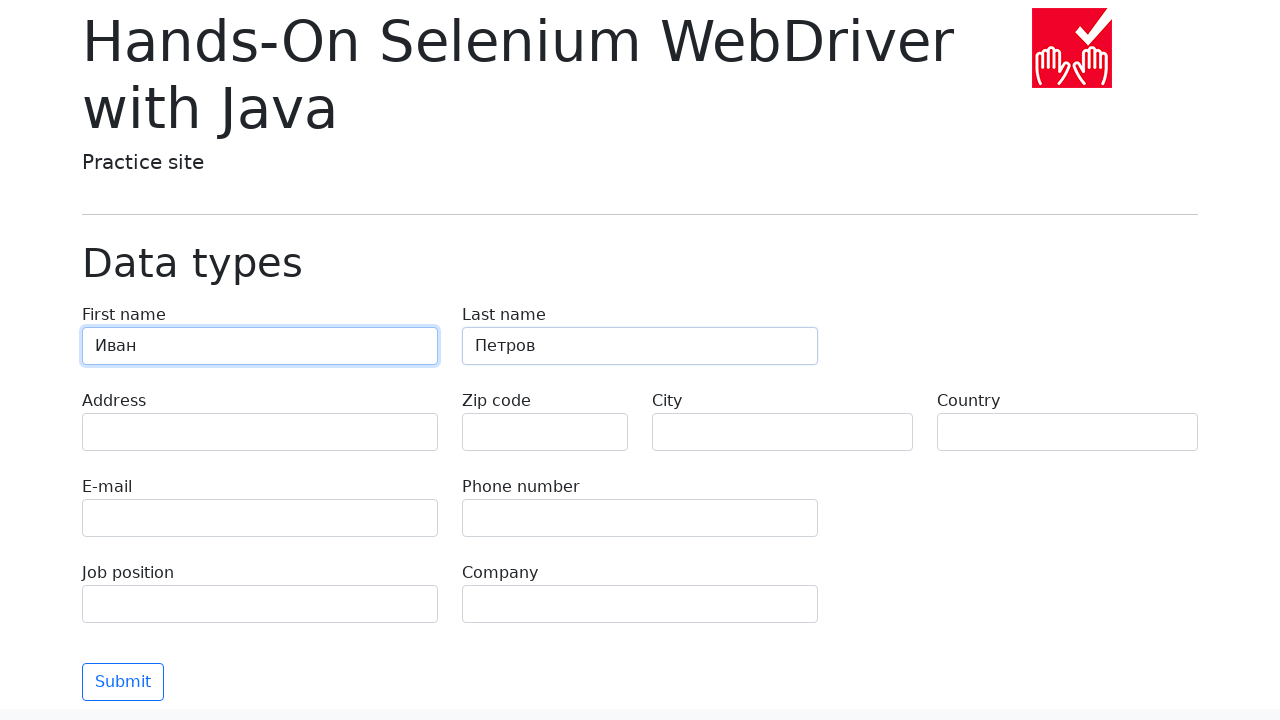

Filled address field with 'Ленина, 55-3' on input[name='address']
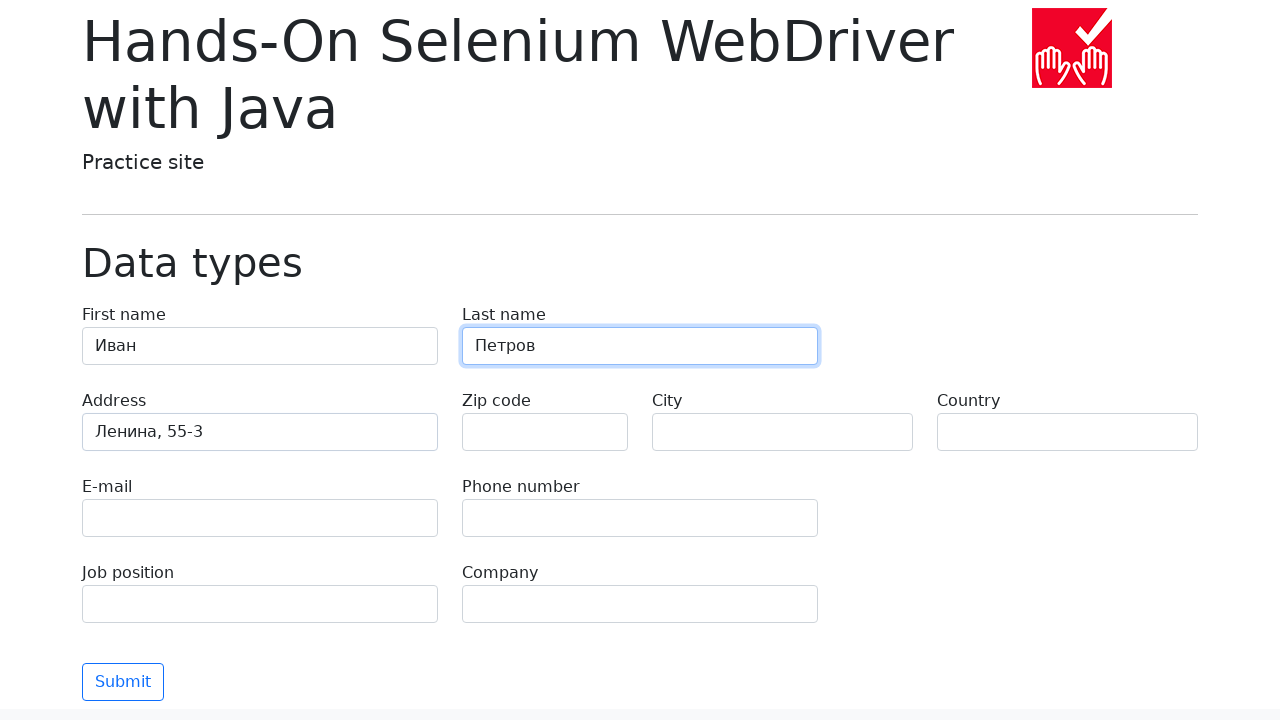

Filled email field with 'test@skypro.com' on input[name='e-mail']
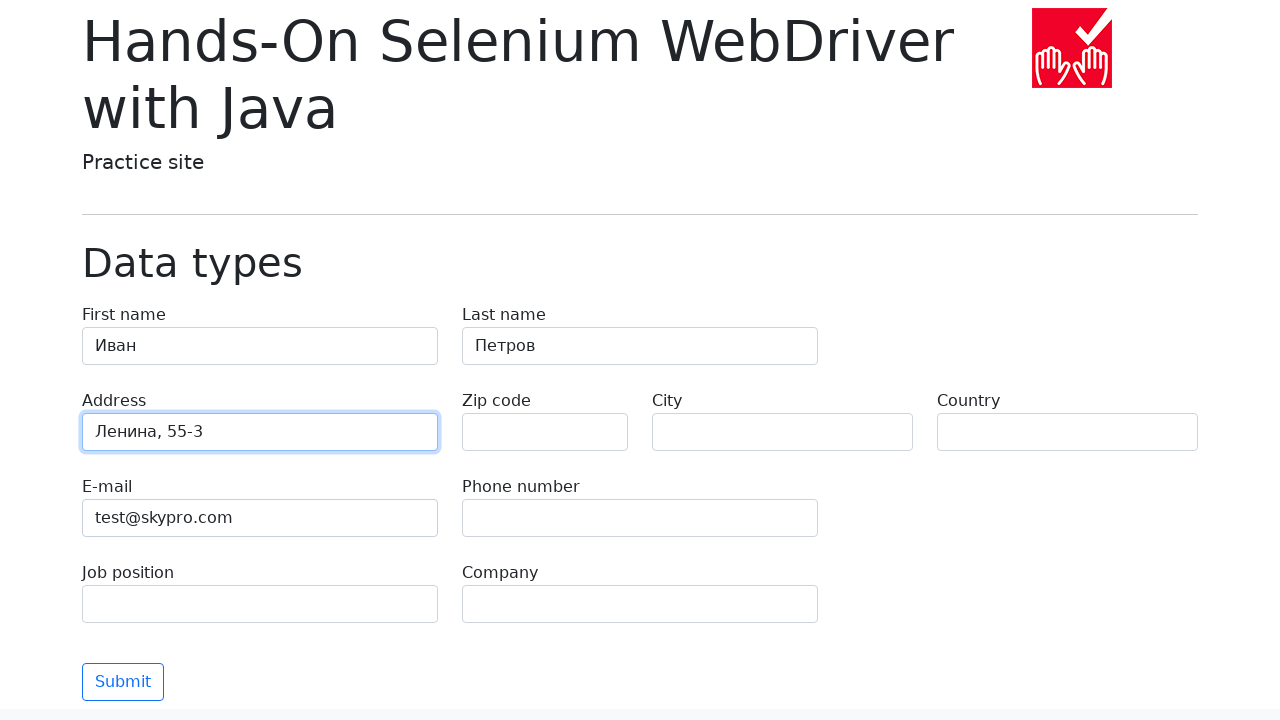

Filled phone field with '+7985899998787' on input[name='phone']
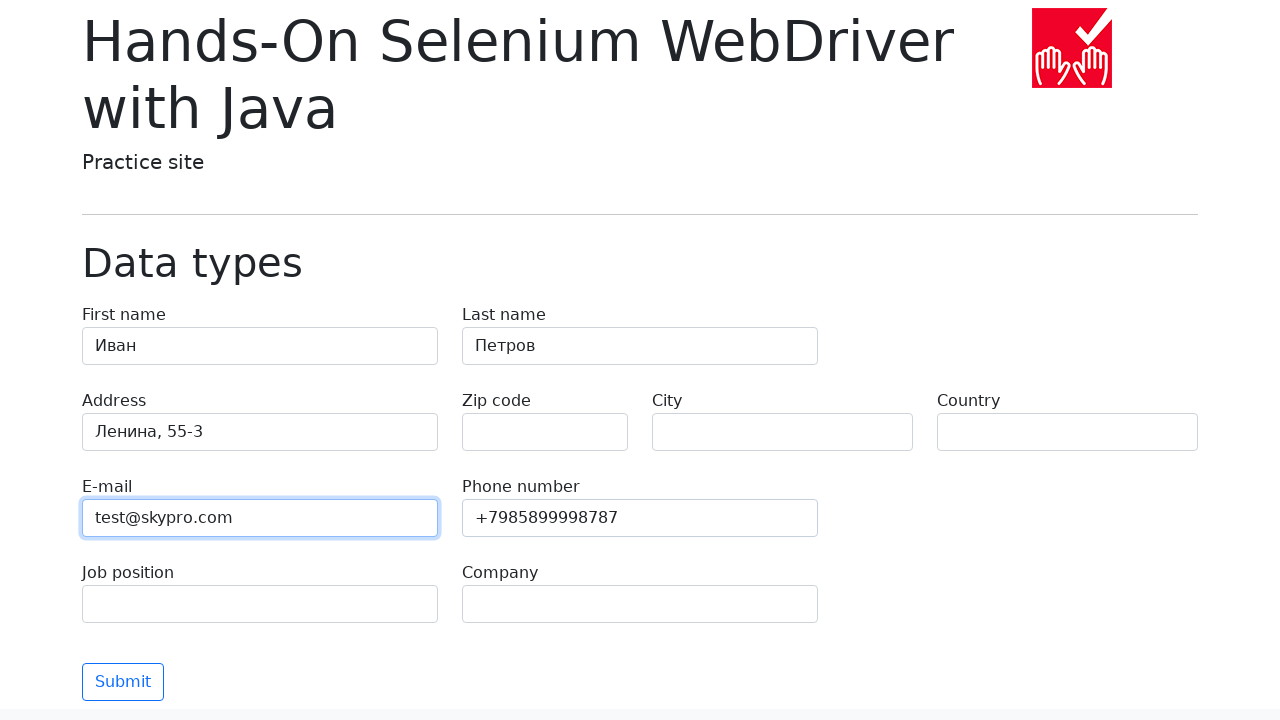

Filled city field with 'Москва' on input[name='city']
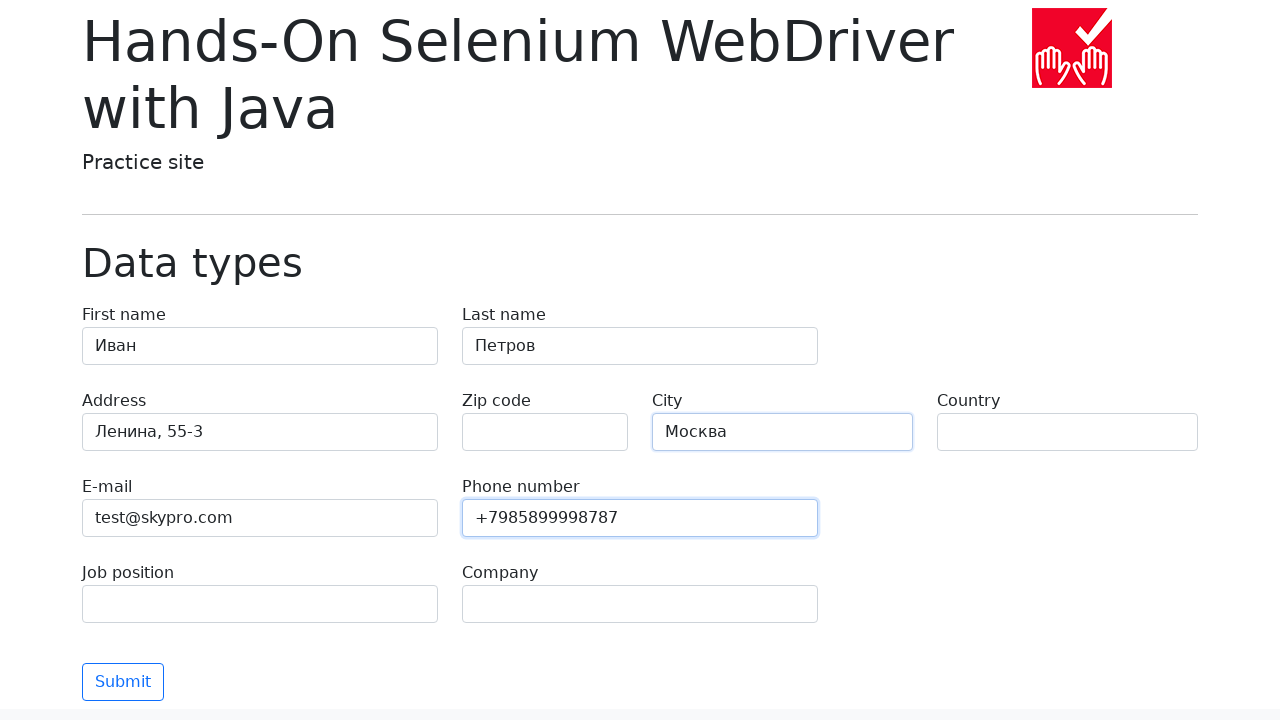

Filled country field with 'Россия' on input[name='country']
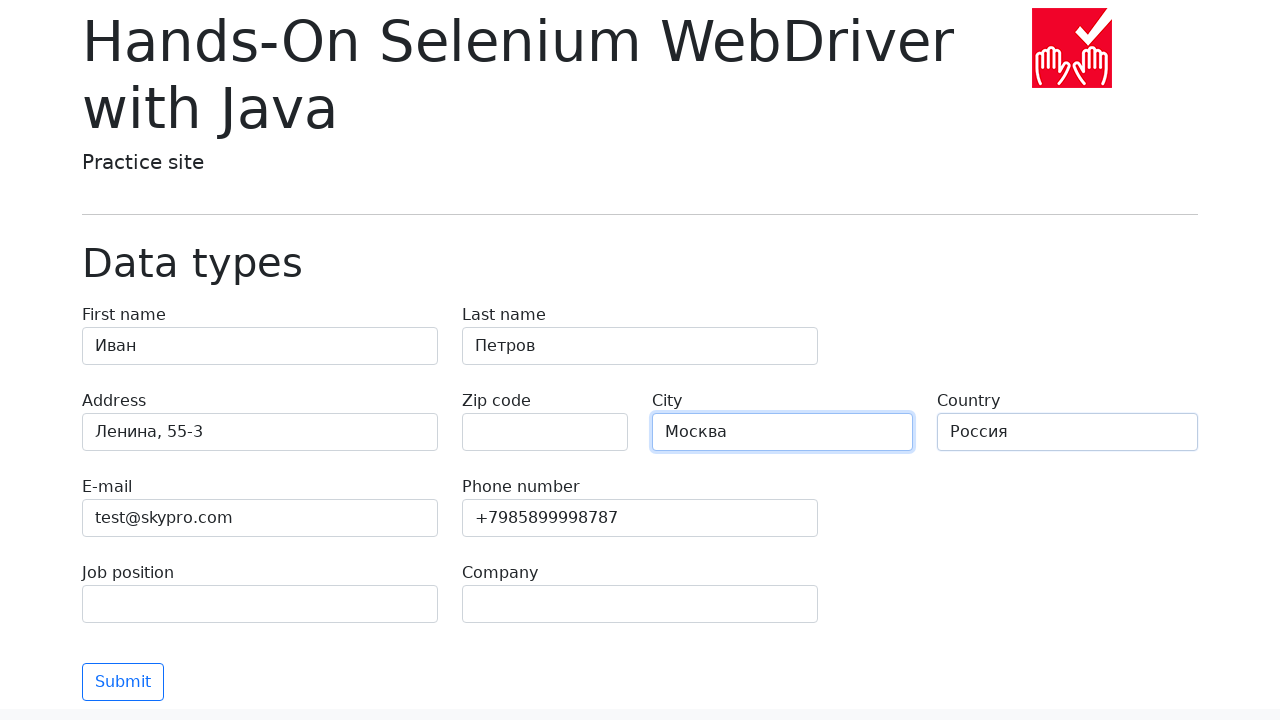

Filled job position field with 'QA' on input[name='job-position']
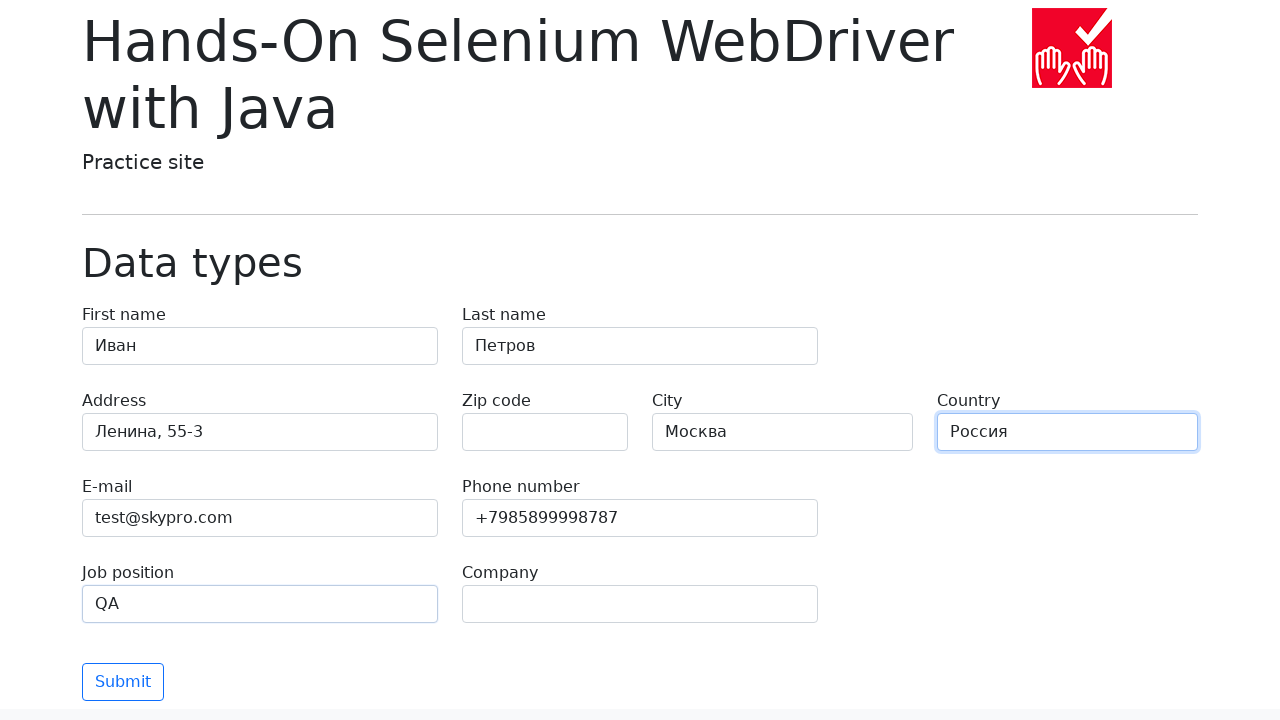

Filled company field with 'SkyPro' on input[name='company']
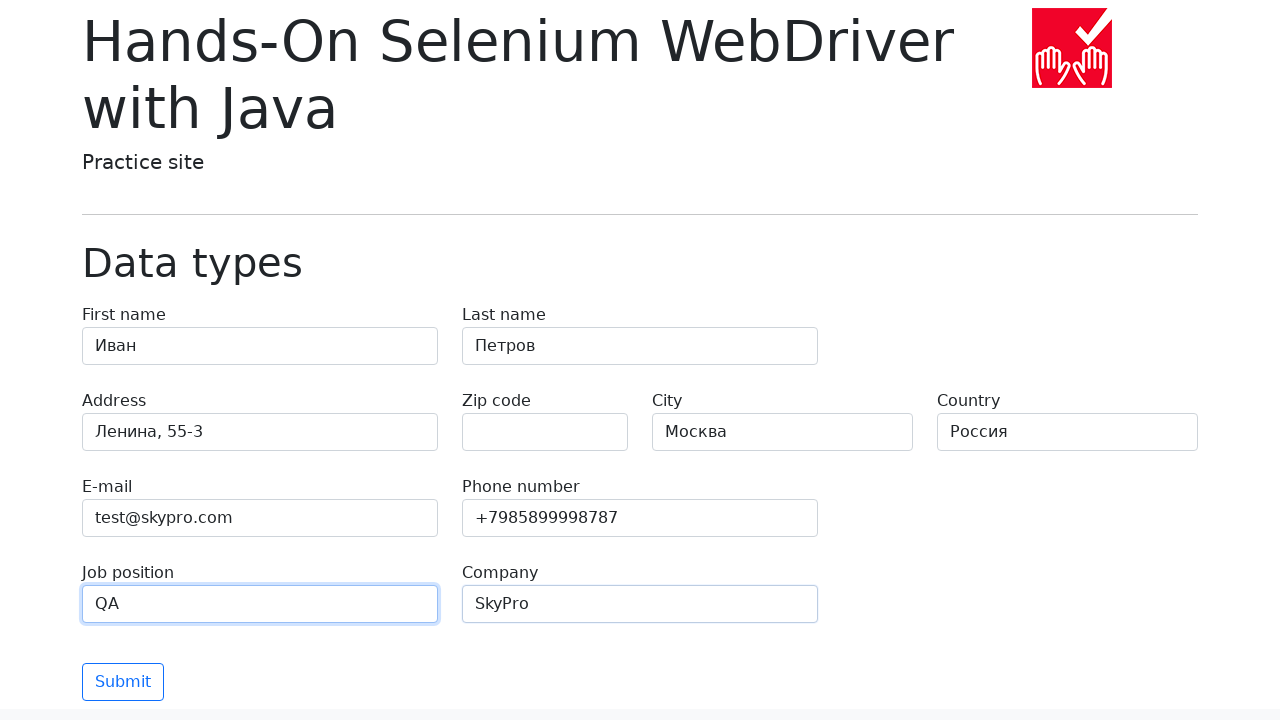

Submitted the form by pressing Enter on form
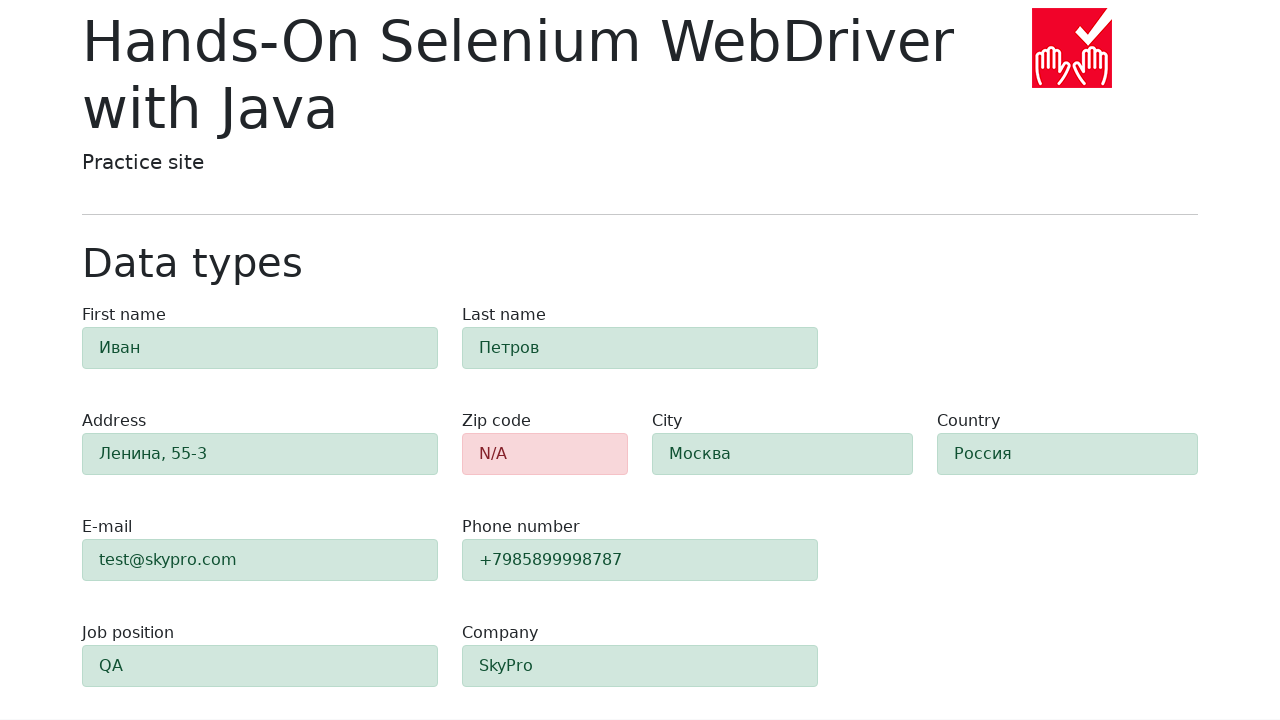

Success alert appeared after form submission
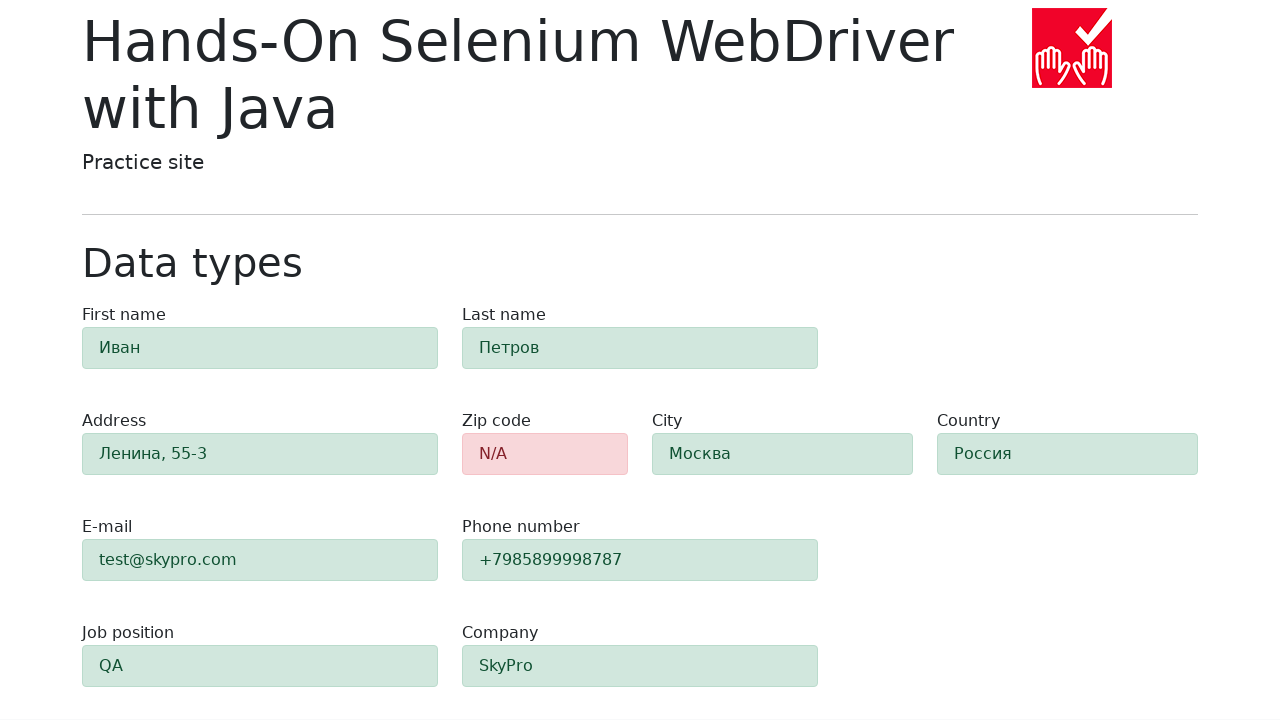

Verified zip code field has error styling (red border)
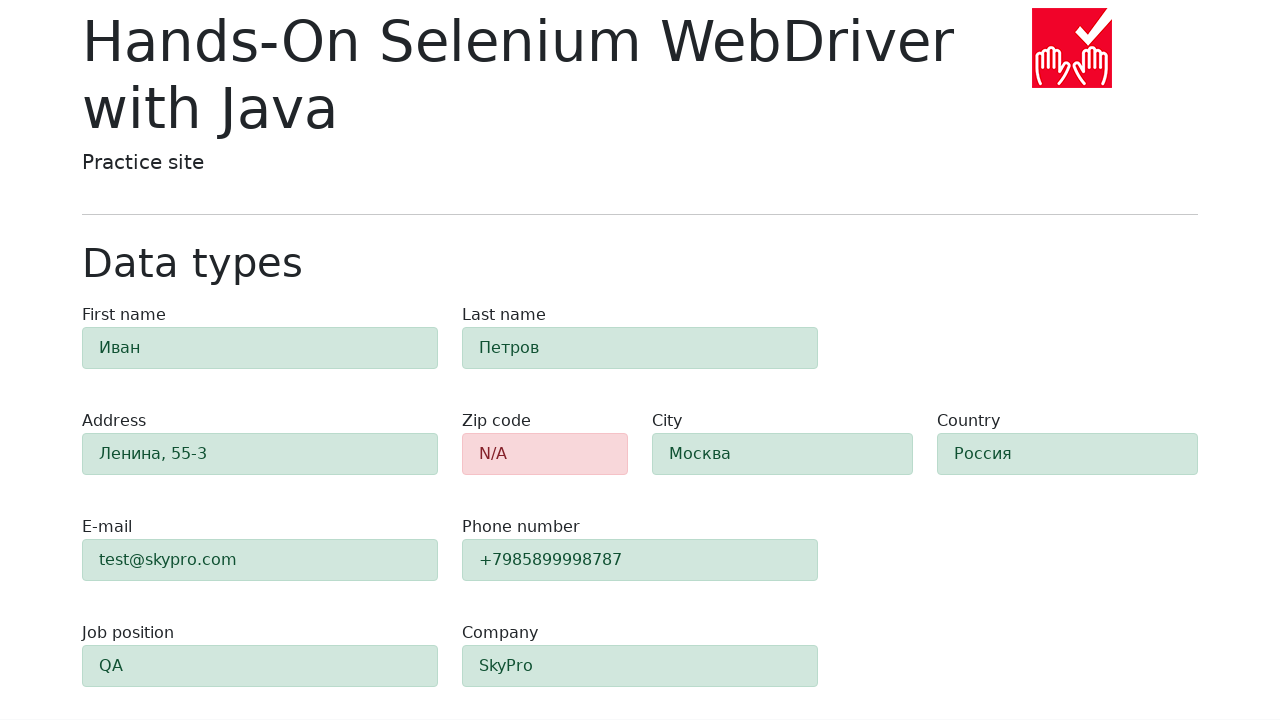

Verified field 'first-name' has success styling (green border)
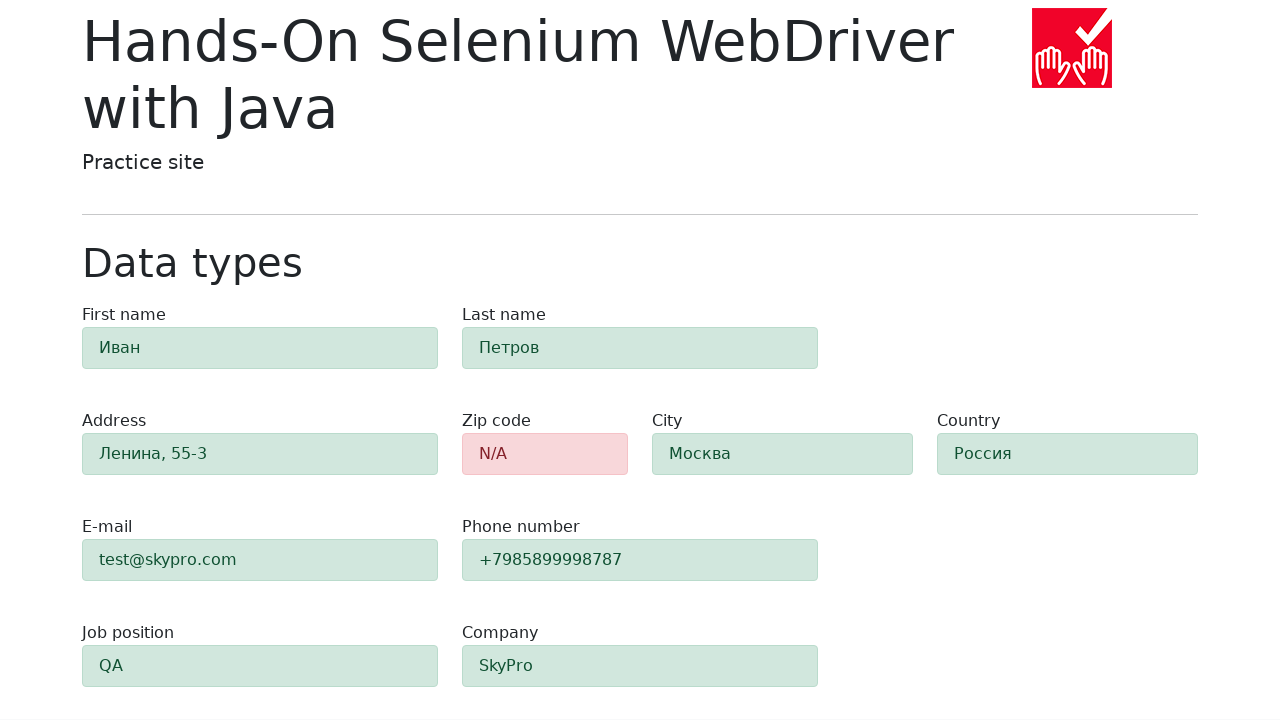

Verified field 'last-name' has success styling (green border)
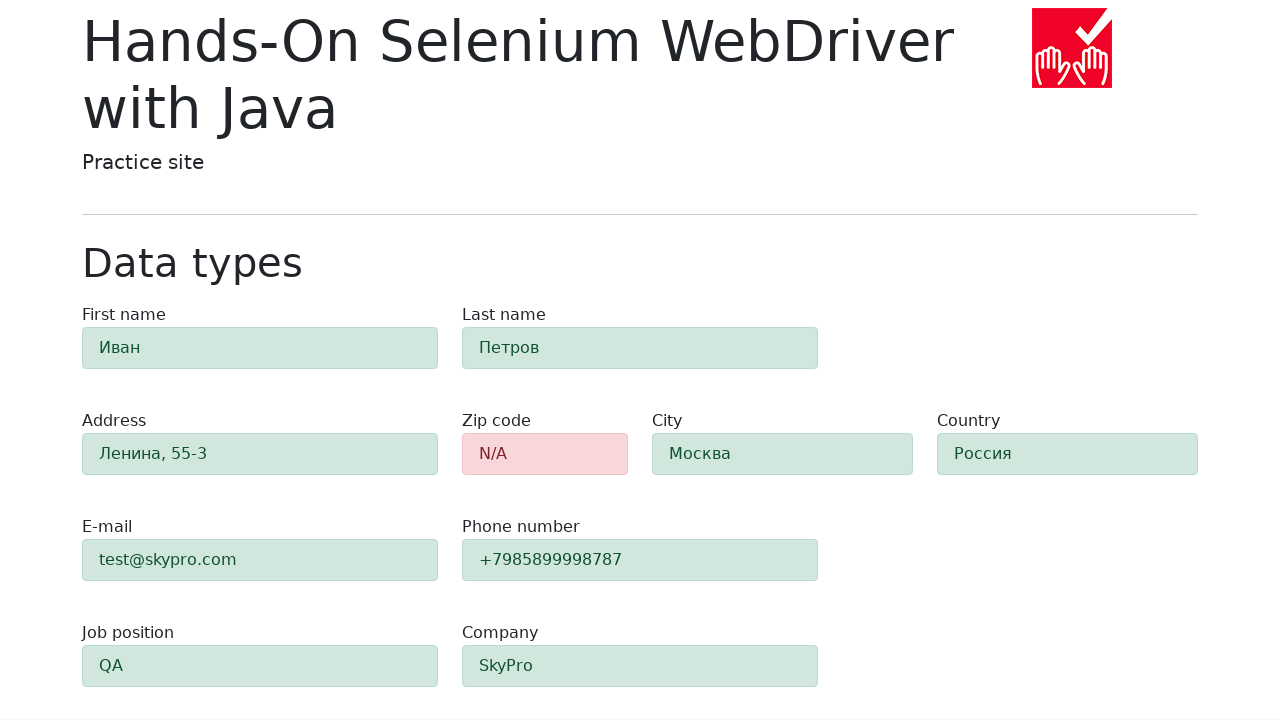

Verified field 'address' has success styling (green border)
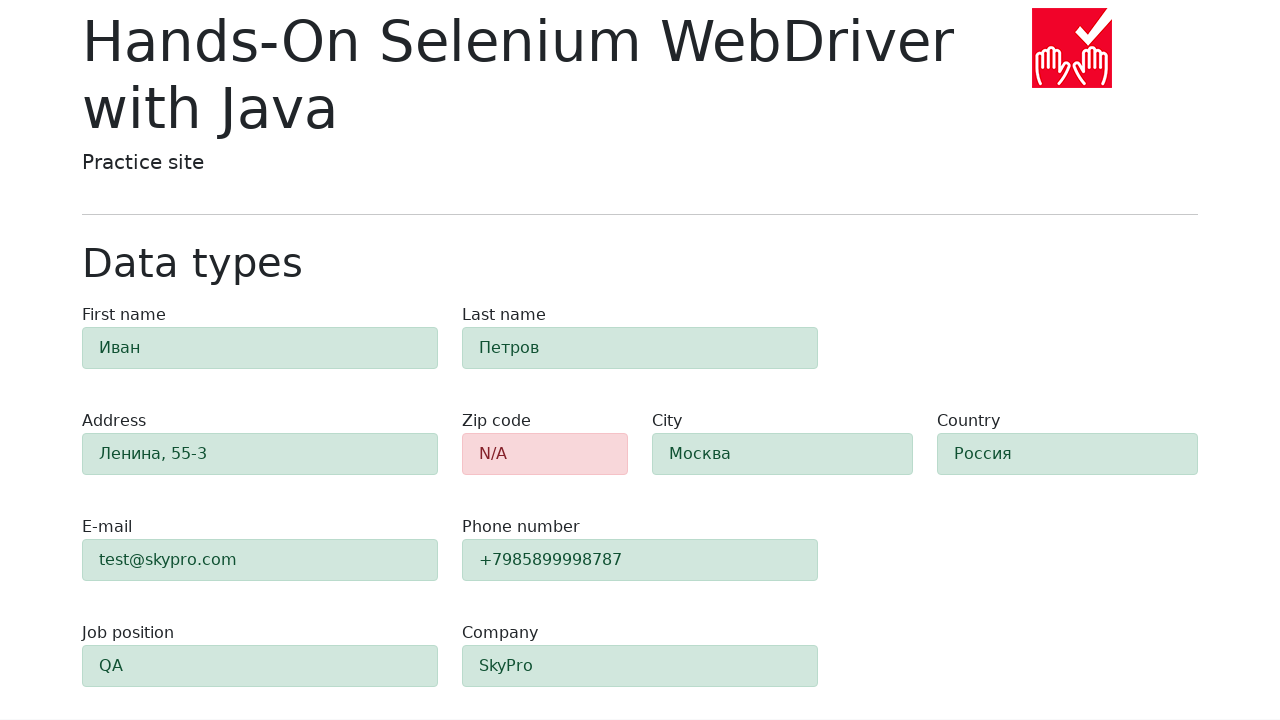

Verified field 'e-mail' has success styling (green border)
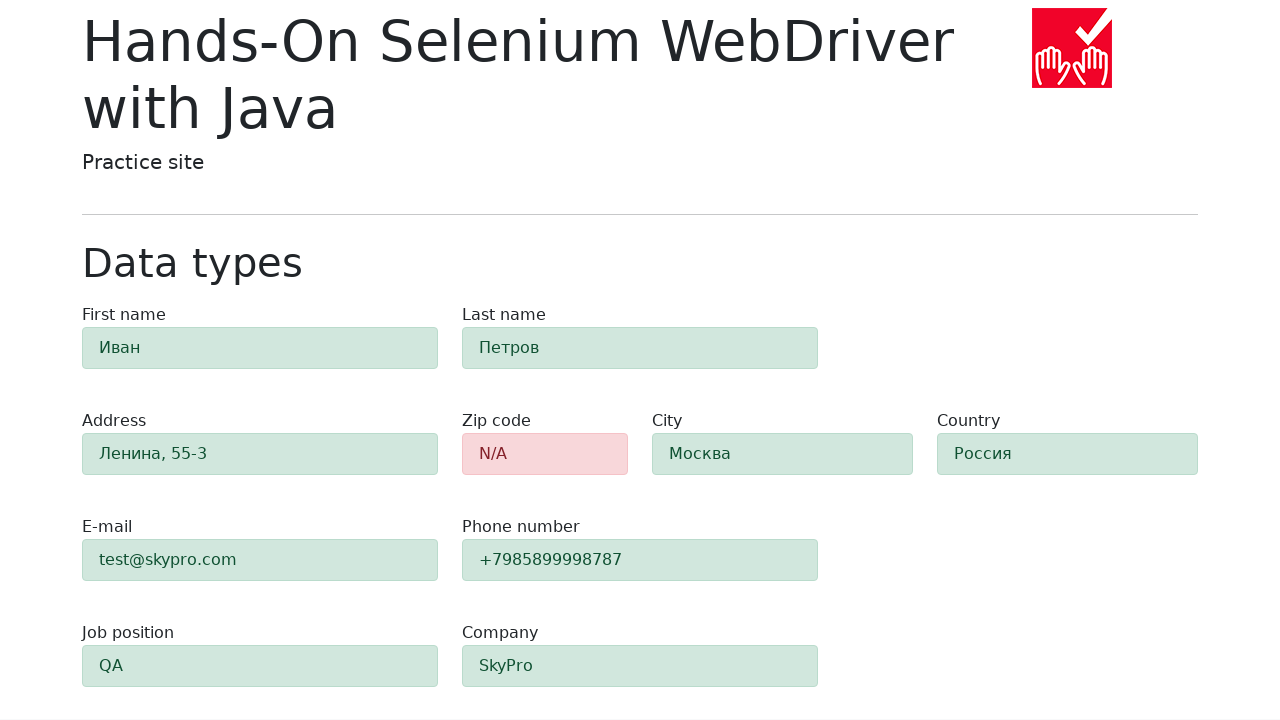

Verified field 'phone' has success styling (green border)
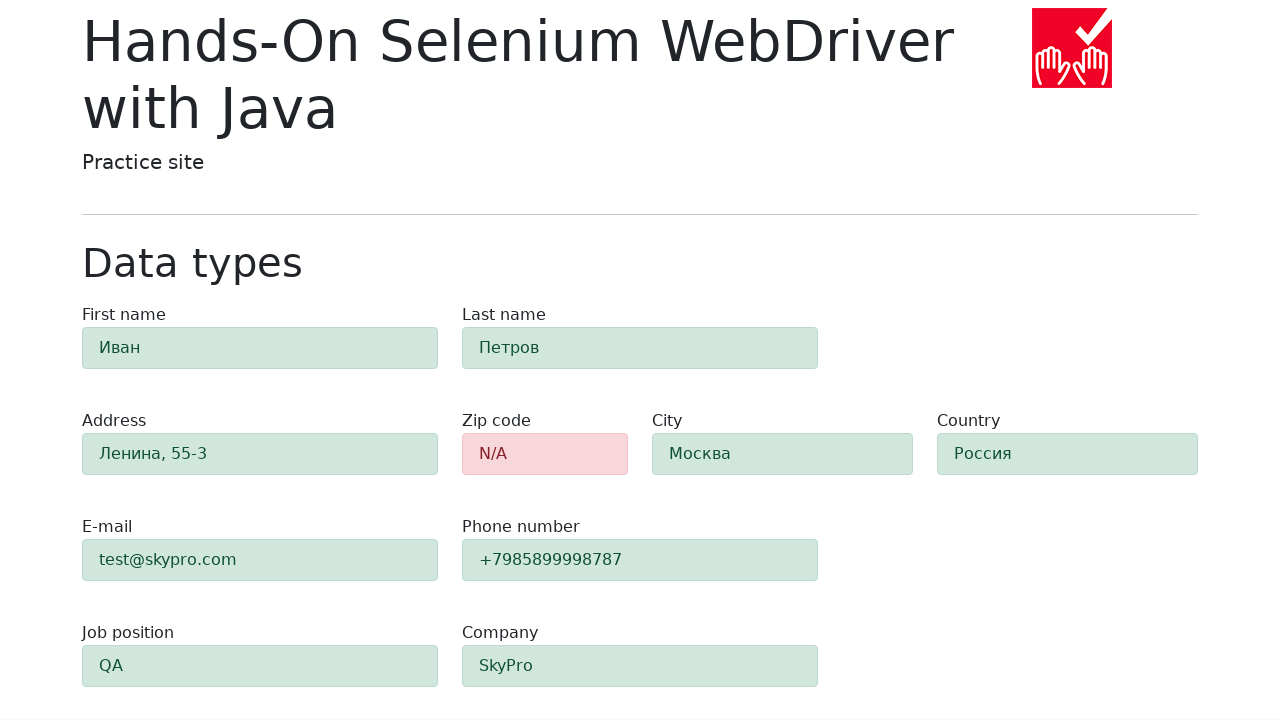

Verified field 'city' has success styling (green border)
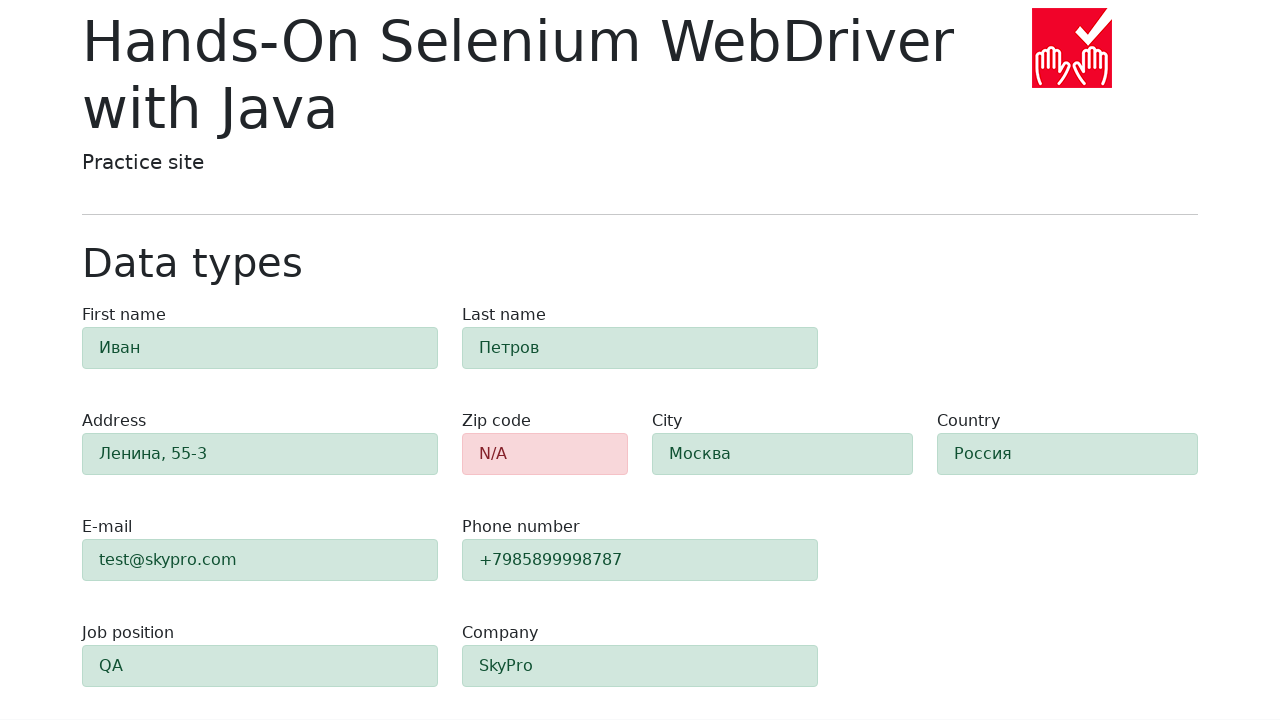

Verified field 'country' has success styling (green border)
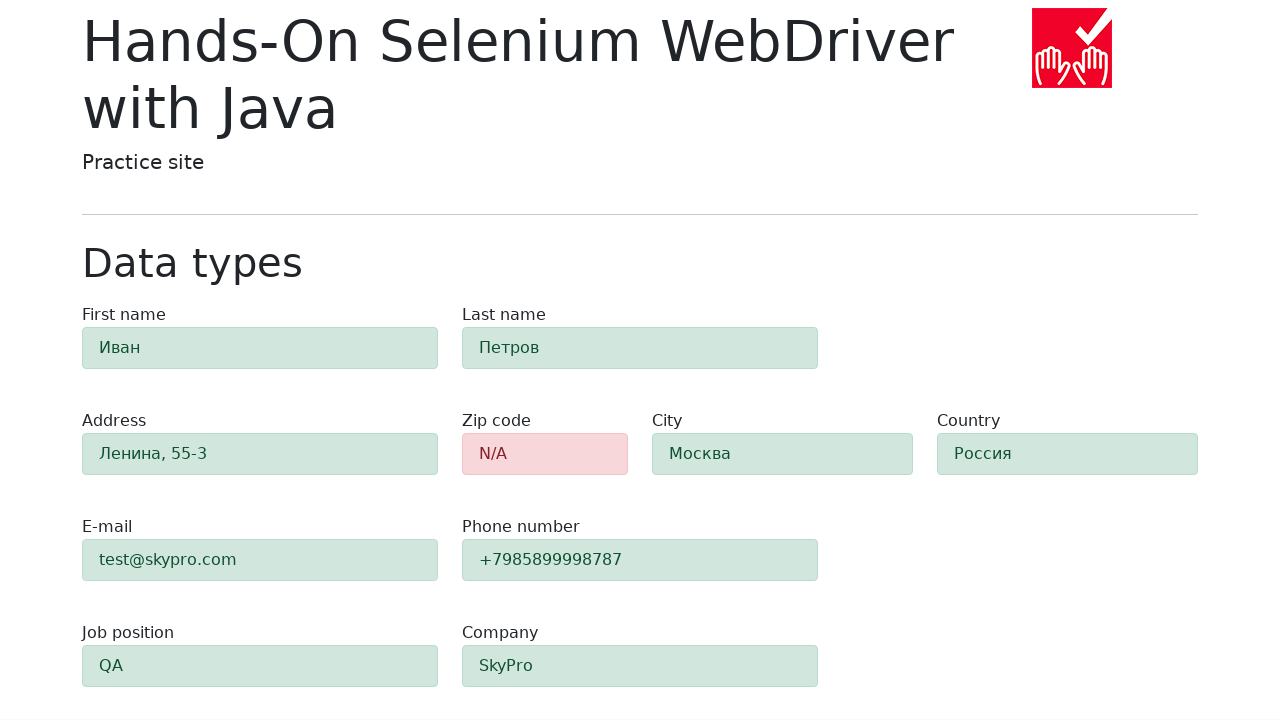

Verified field 'job-position' has success styling (green border)
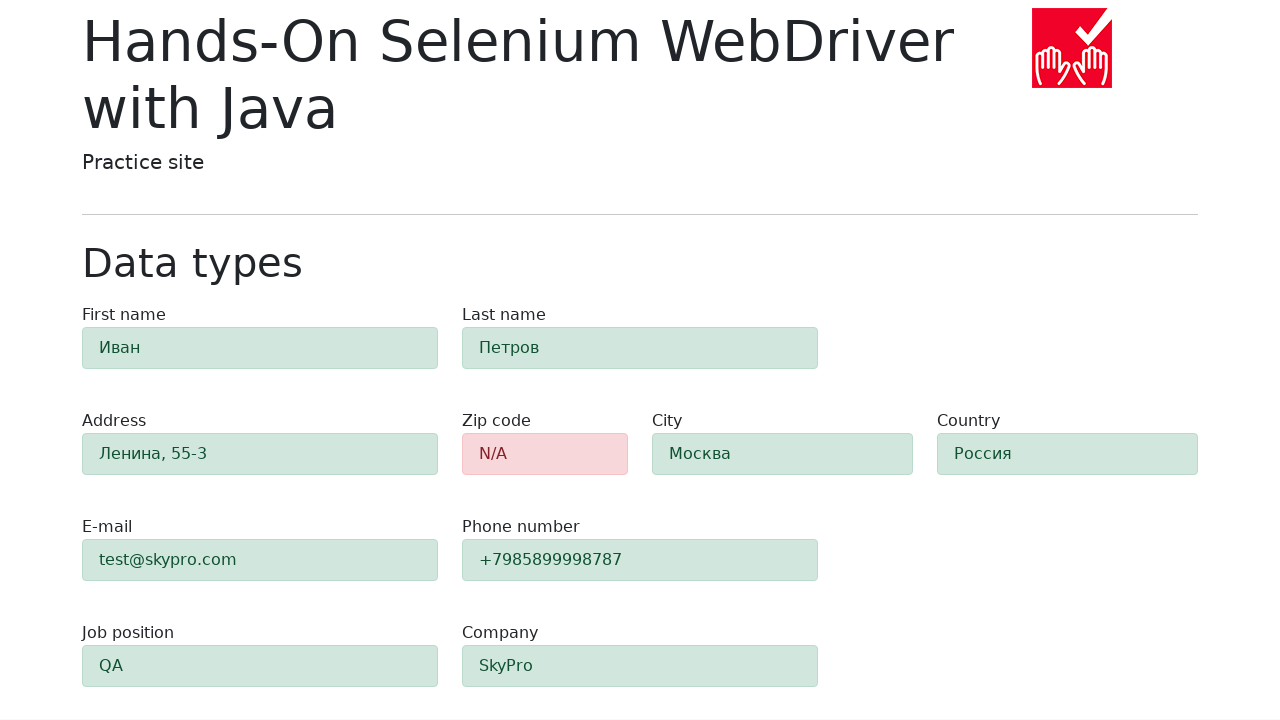

Verified field 'company' has success styling (green border)
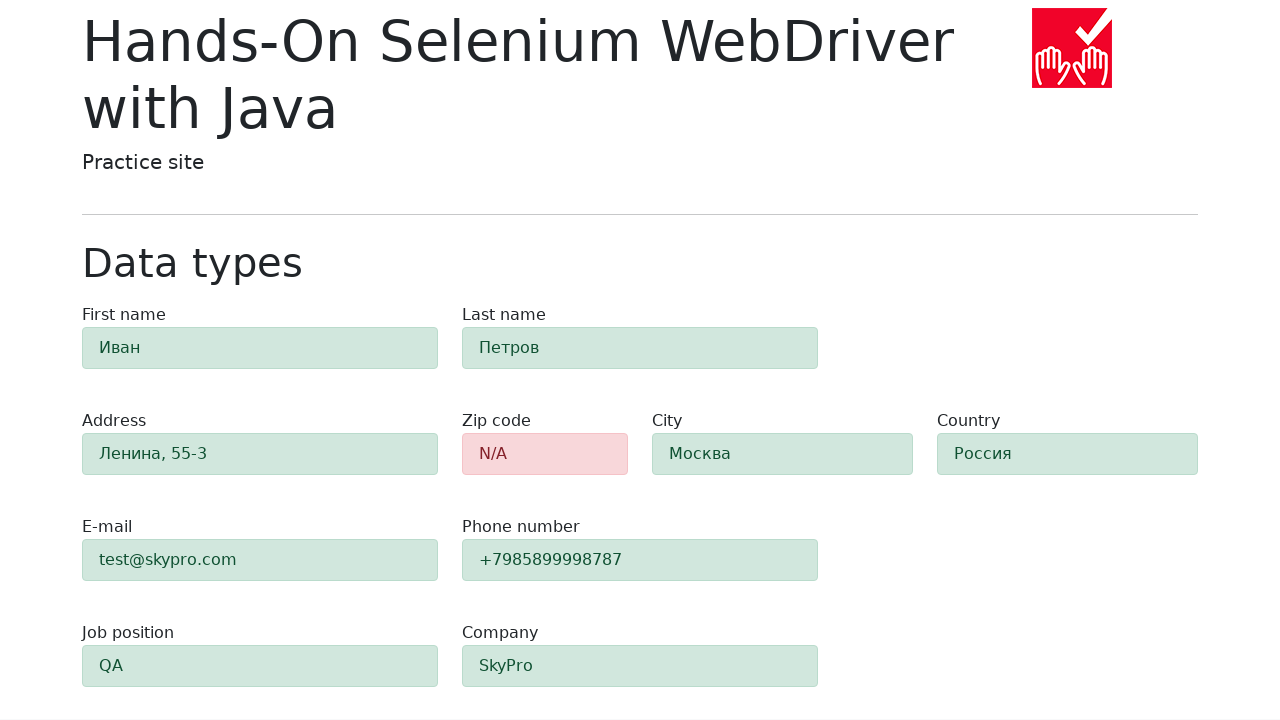

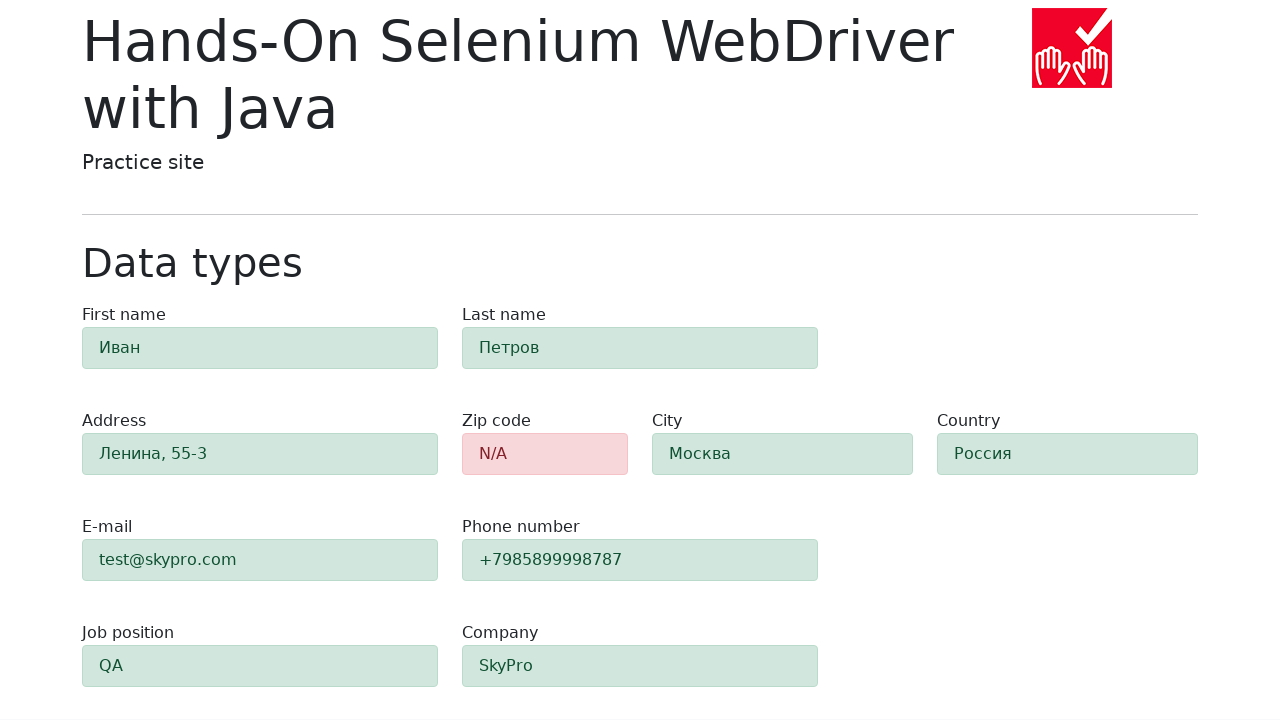